Tests the W3Schools CSS tryit editor by clicking the "Run" button and hovering over it to verify CSS color changes on interaction

Starting URL: https://www.w3schools.com/CSS/tryit.asp?filename=trycss_before

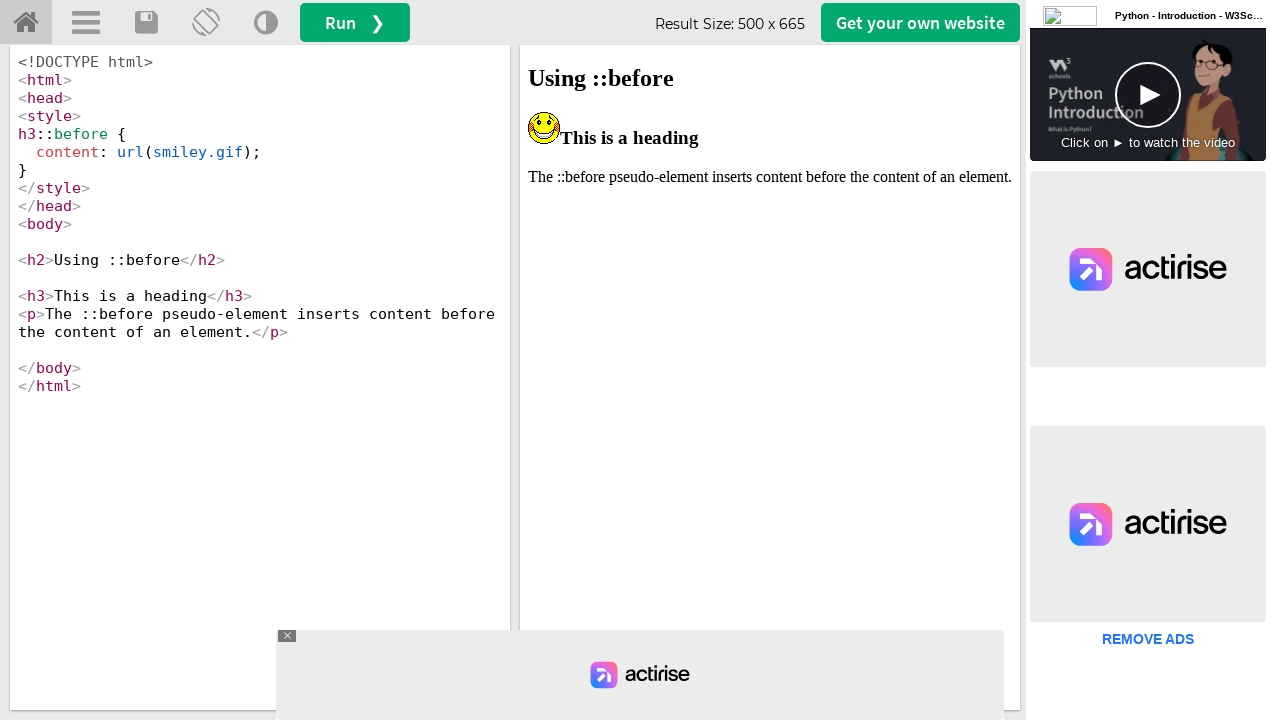

Clicked the Run button in W3Schools CSS tryit editor at (355, 22) on #runbtn
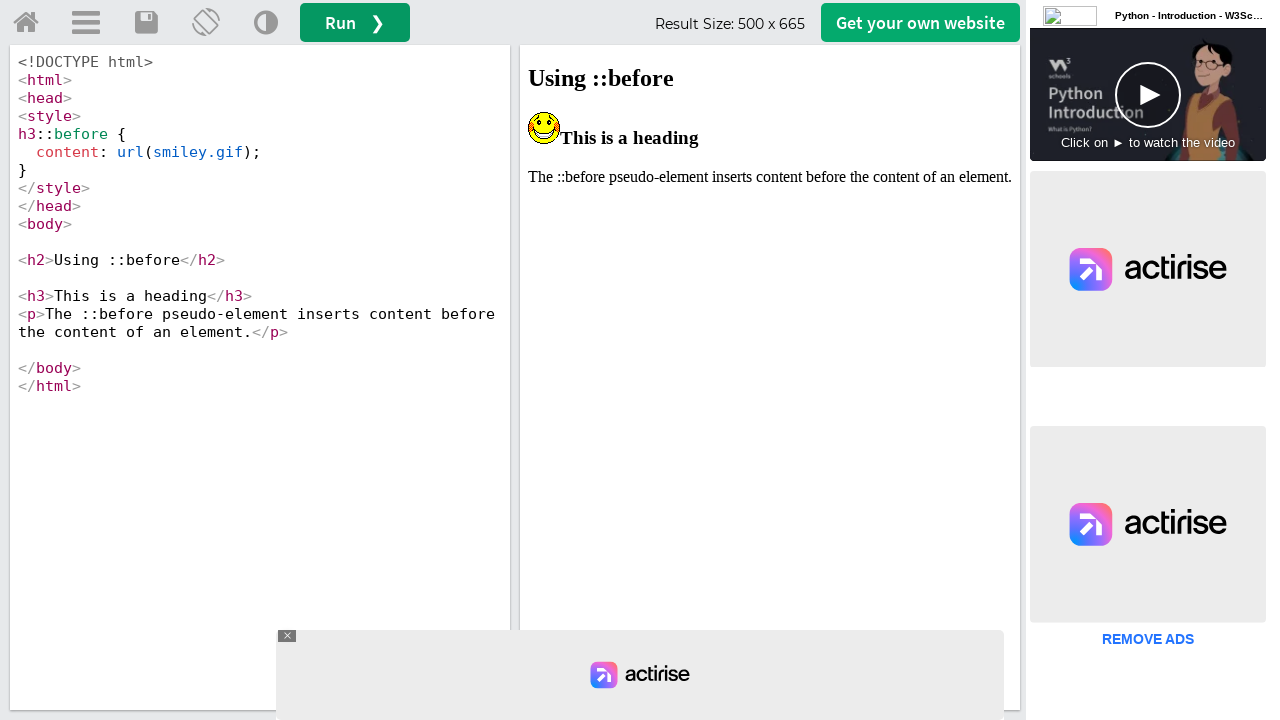

Hovered over the Run button to verify CSS color changes on interaction at (355, 22) on #runbtn
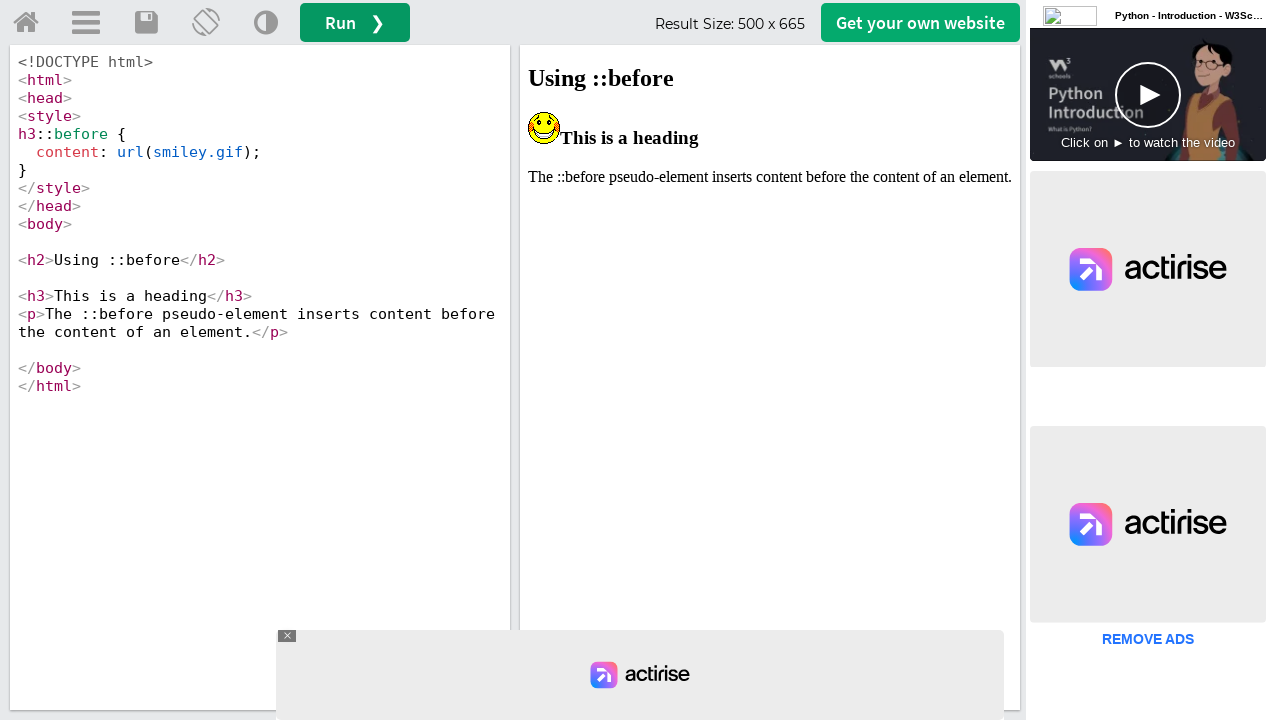

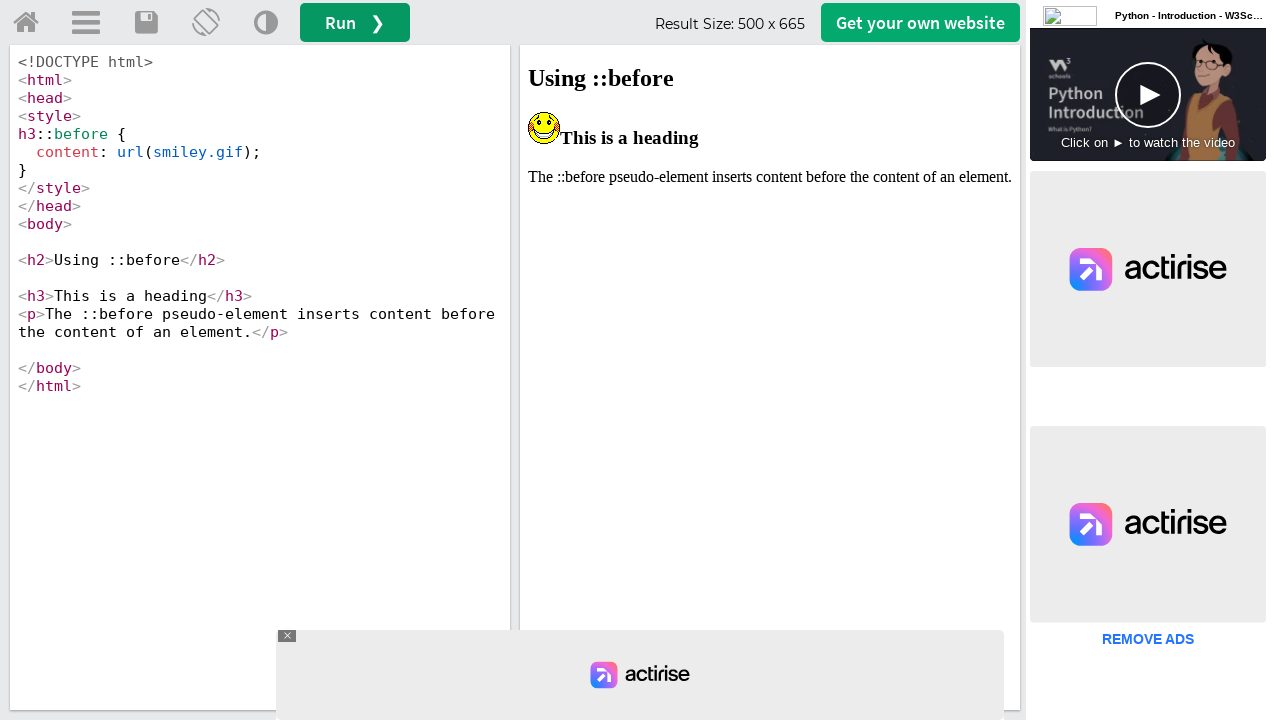